Tests alert handling and math captcha solving by clicking a button, accepting an alert, calculating a mathematical formula, and submitting the answer

Starting URL: http://suninjuly.github.io/alert_accept.html

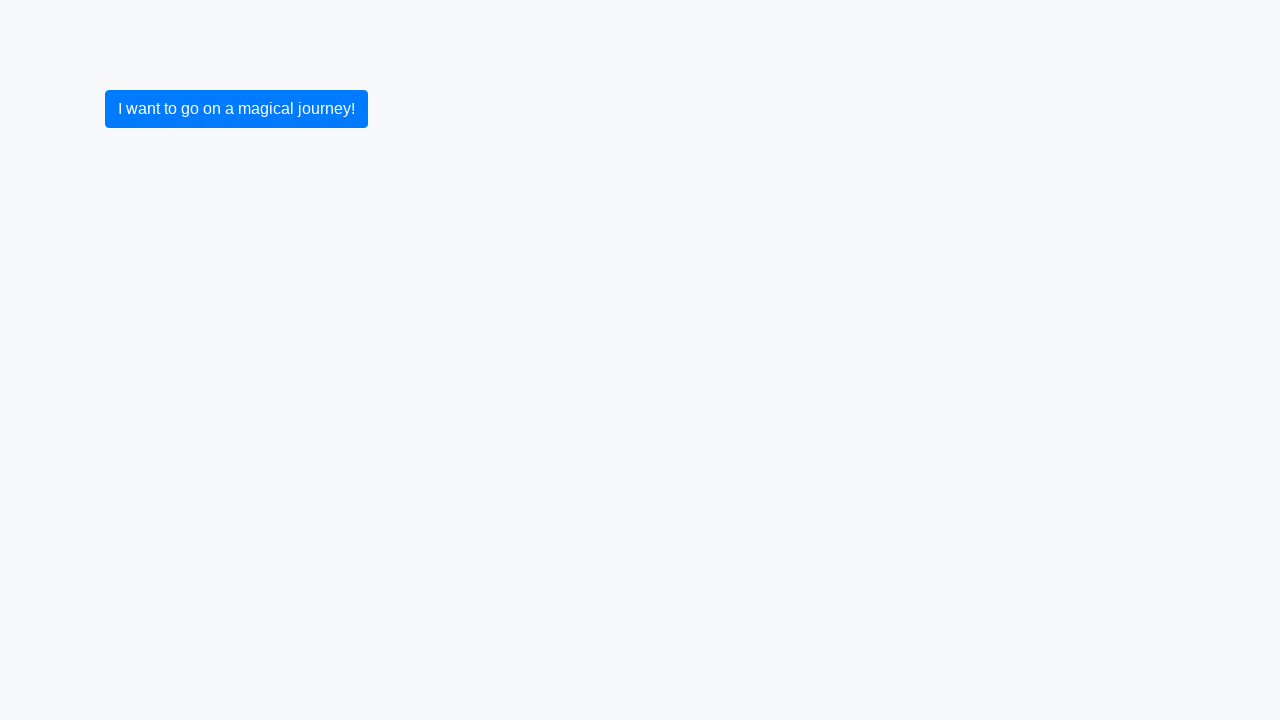

Clicked initial submit button at (236, 109) on [type="submit"]
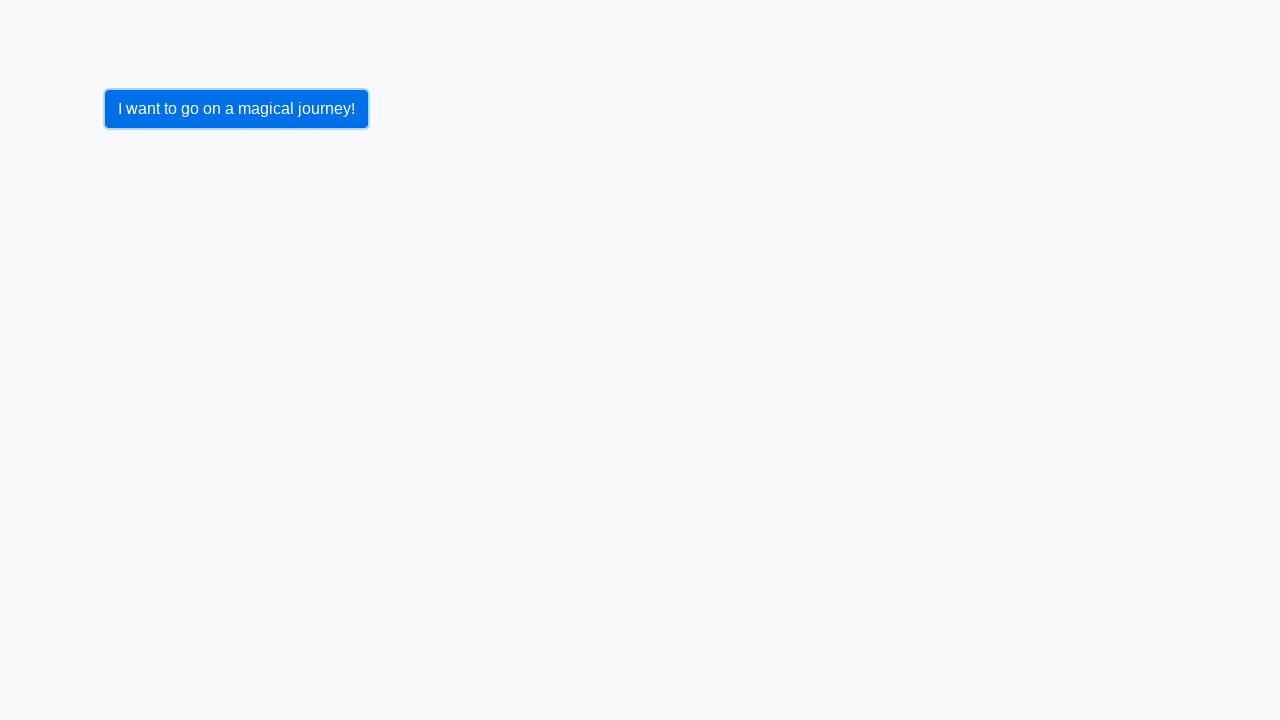

Set up dialog handler to accept alerts
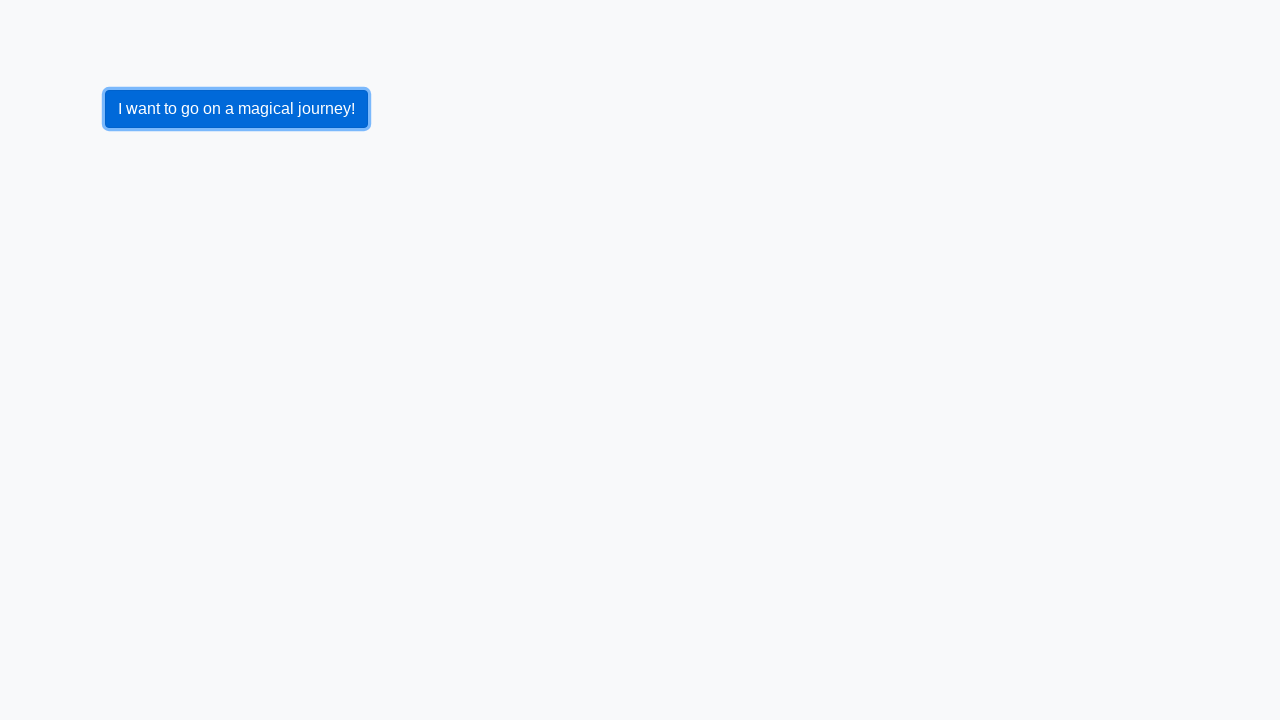

Clicked submit button to trigger alert at (236, 109) on [type="submit"]
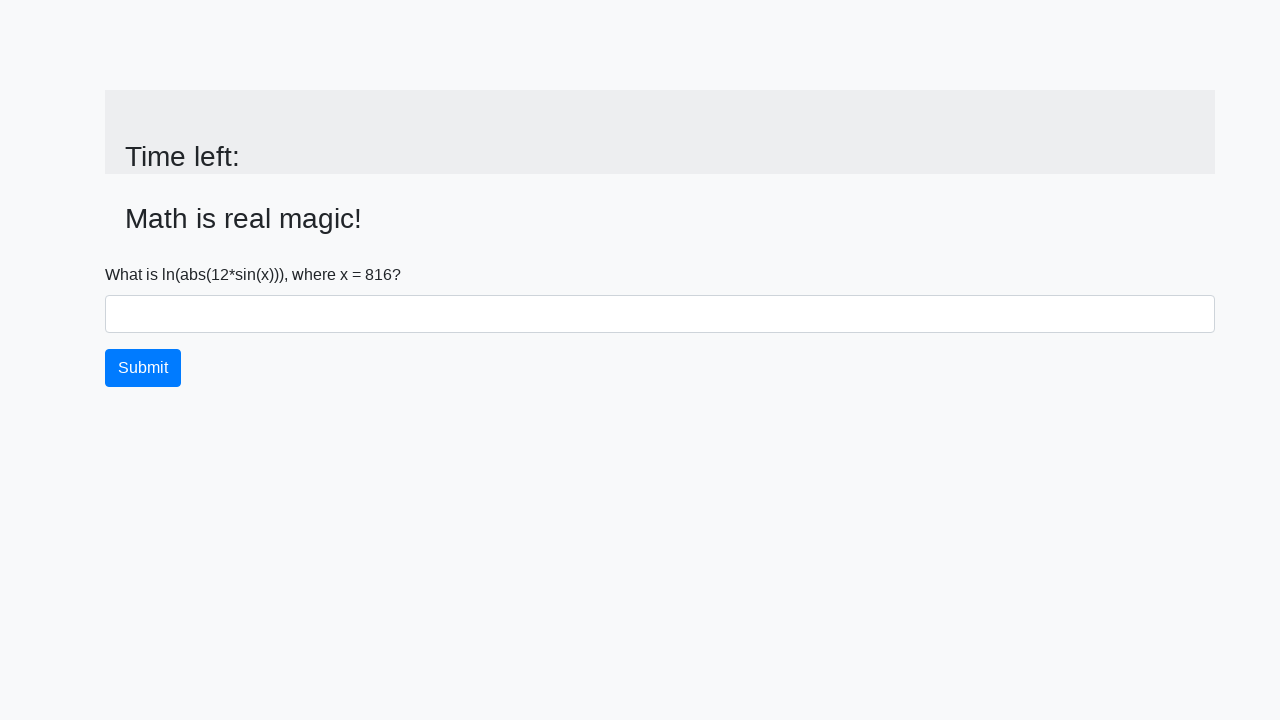

Retrieved input value for calculation: 816
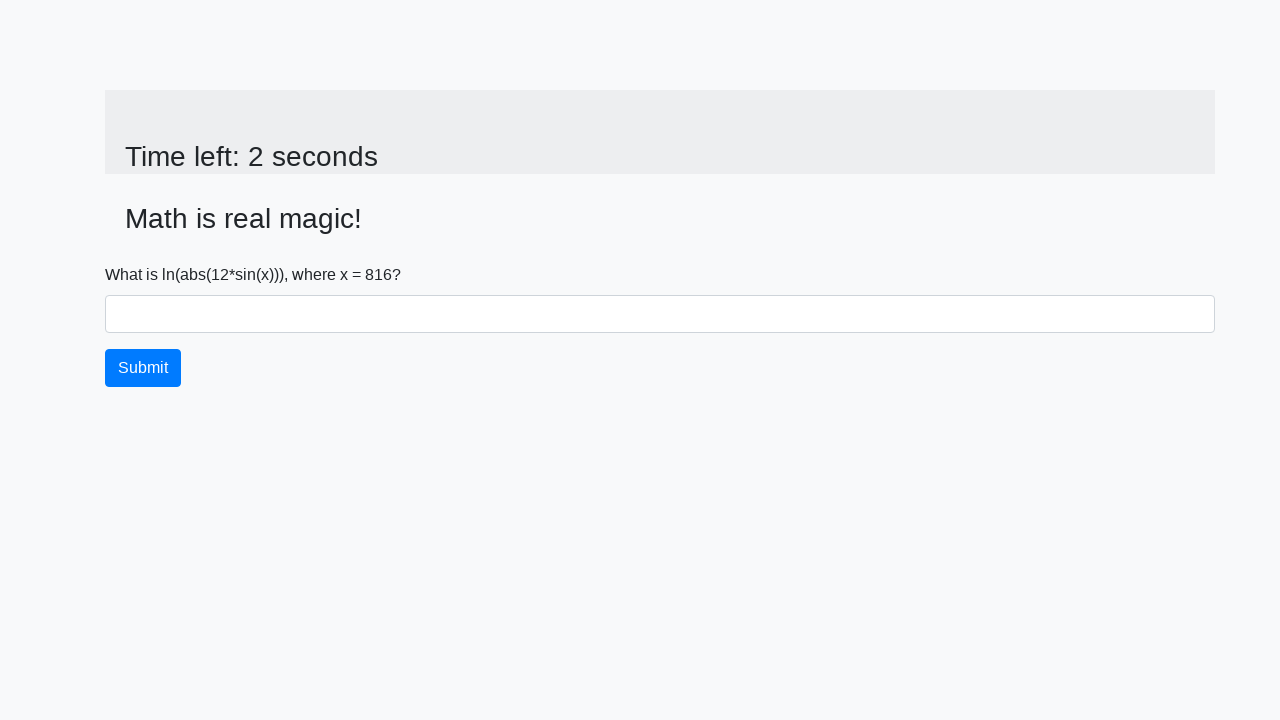

Calculated math formula result: 2.166216918961675
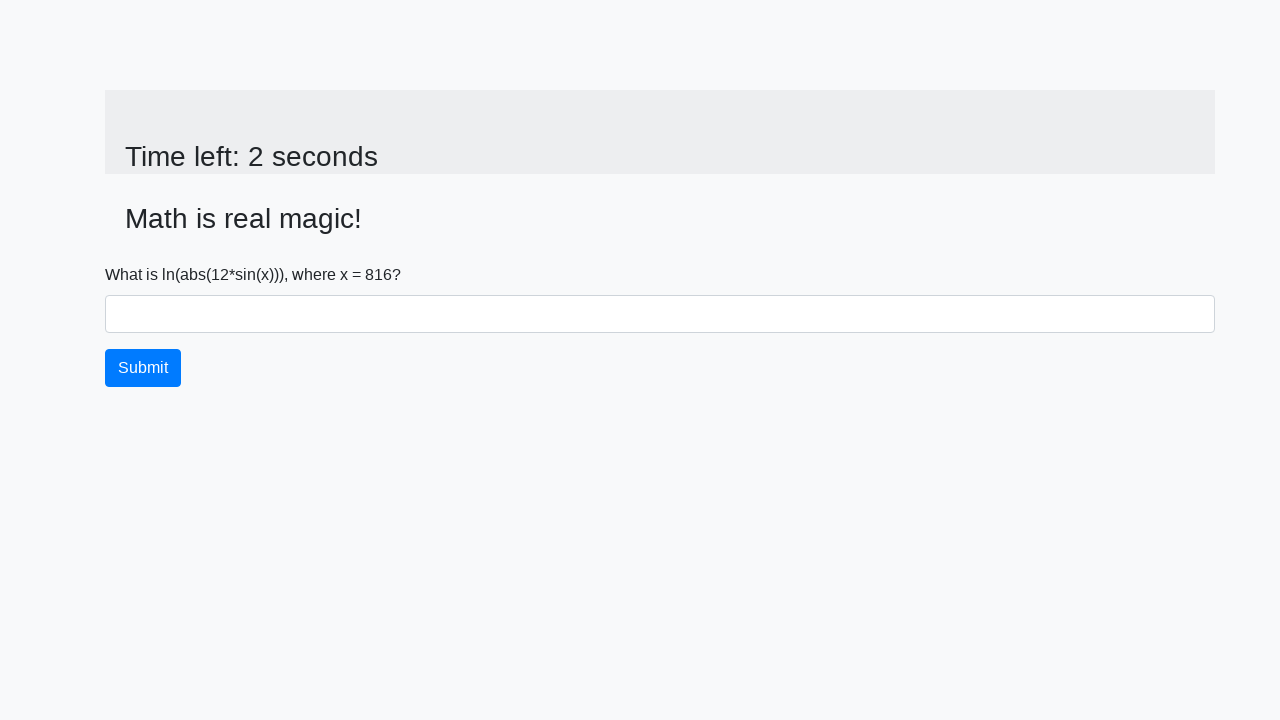

Filled answer field with calculated value: 2.166216918961675 on input[type="text"]
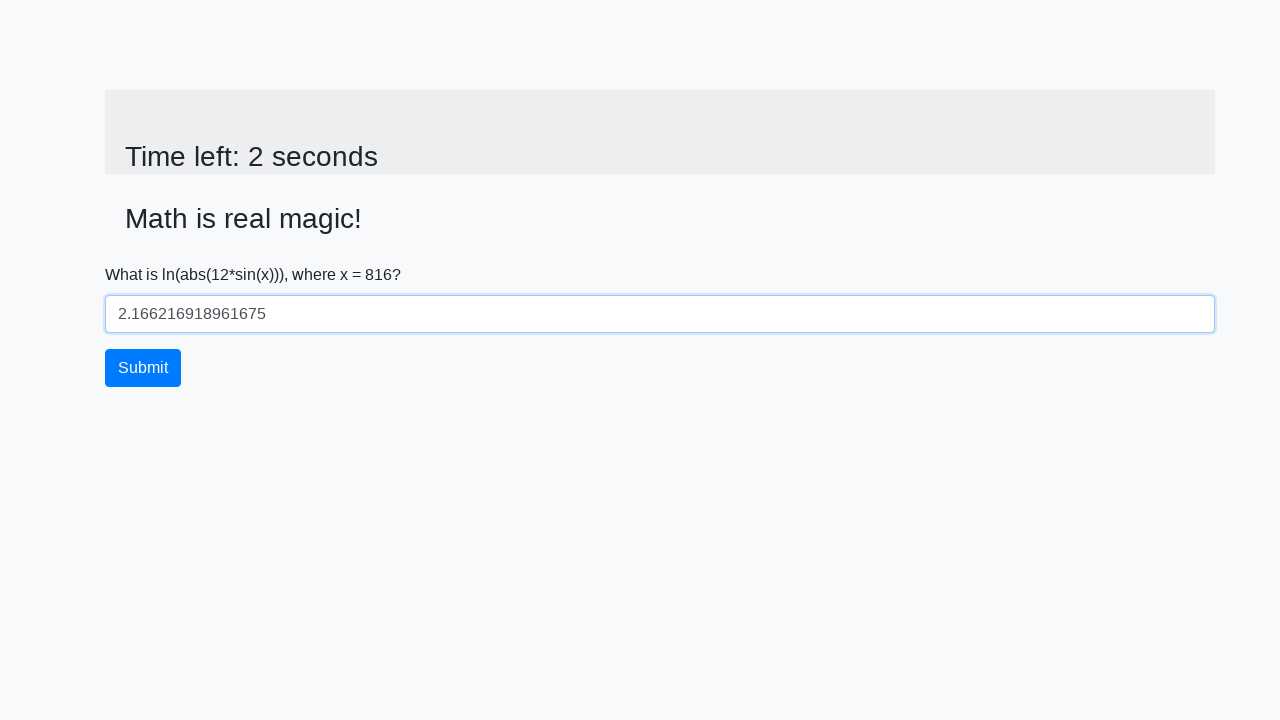

Clicked submit button to submit the answer at (143, 368) on [type="submit"]
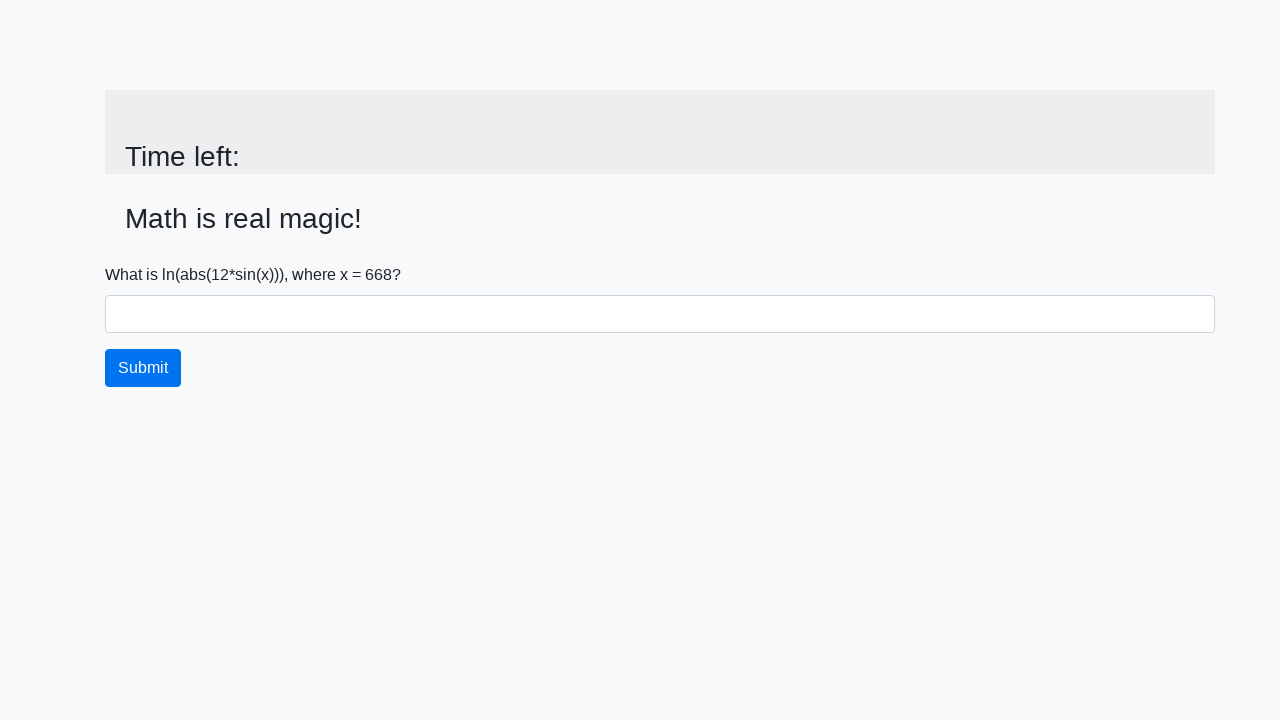

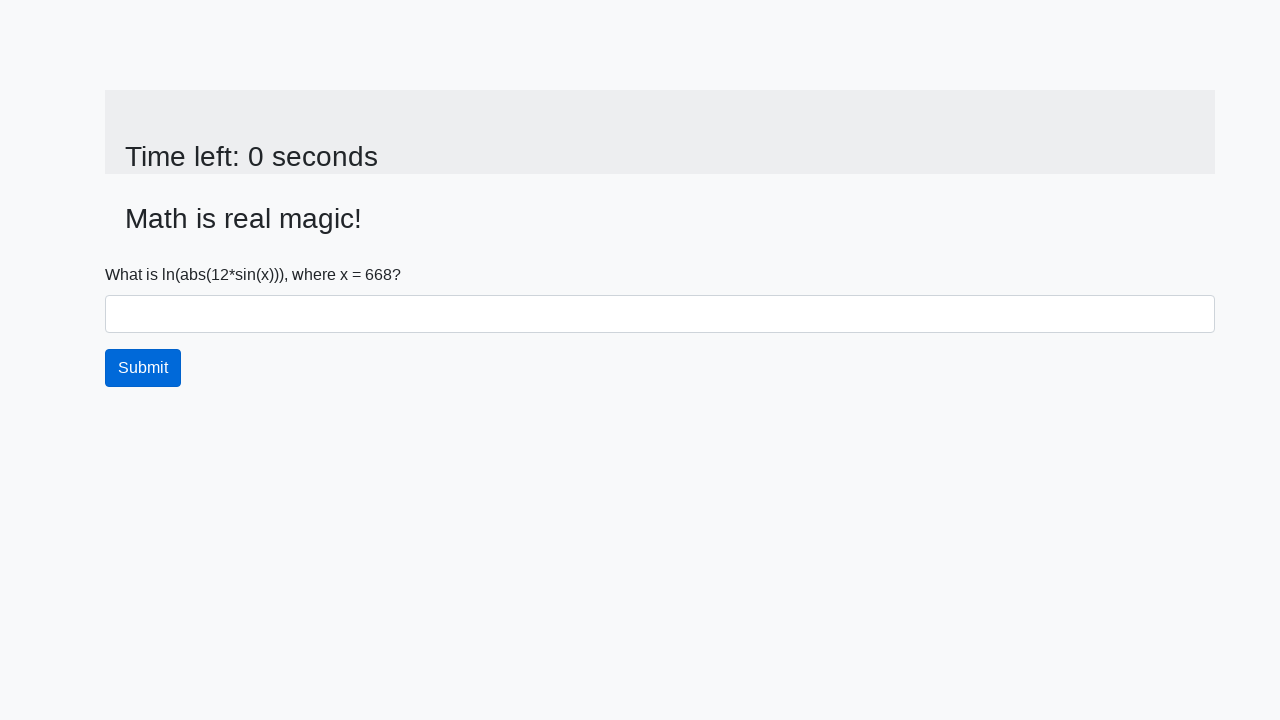